Tests student registration form with minimum required data only - first name, last name, gender, and phone number.

Starting URL: https://demoqa.com/automation-practice-form

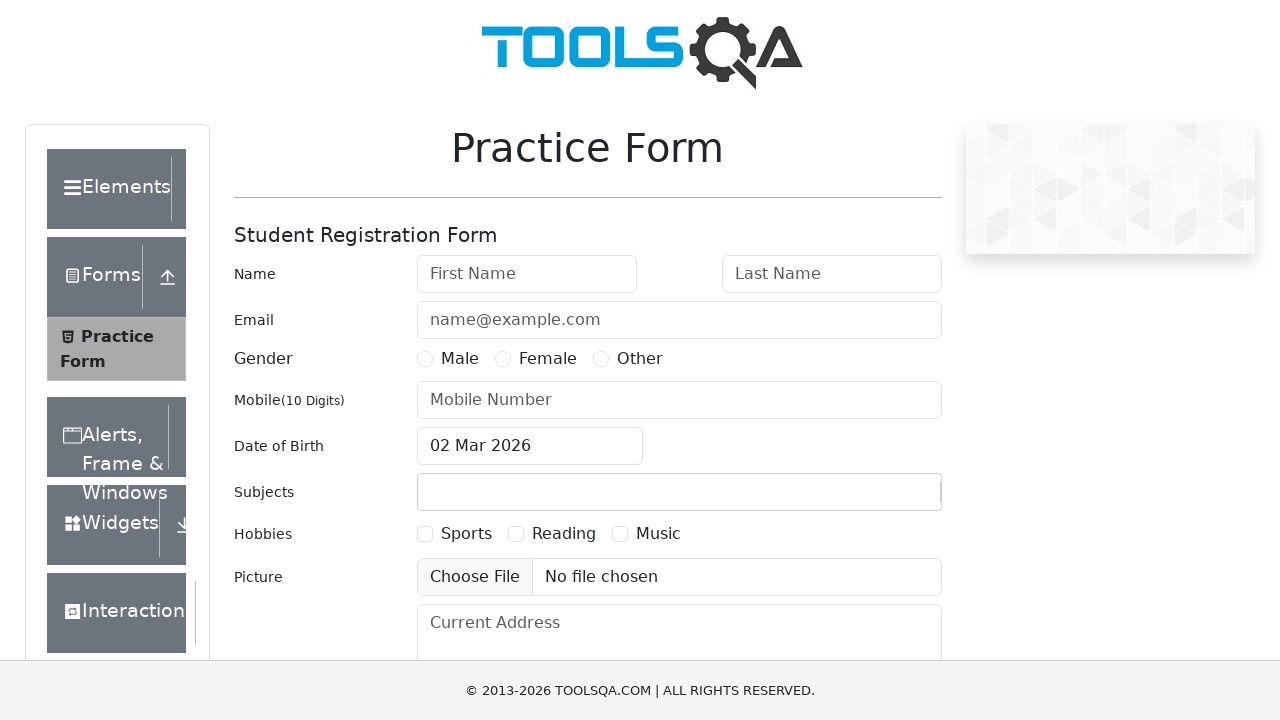

Filled first name field with '1' on #firstName
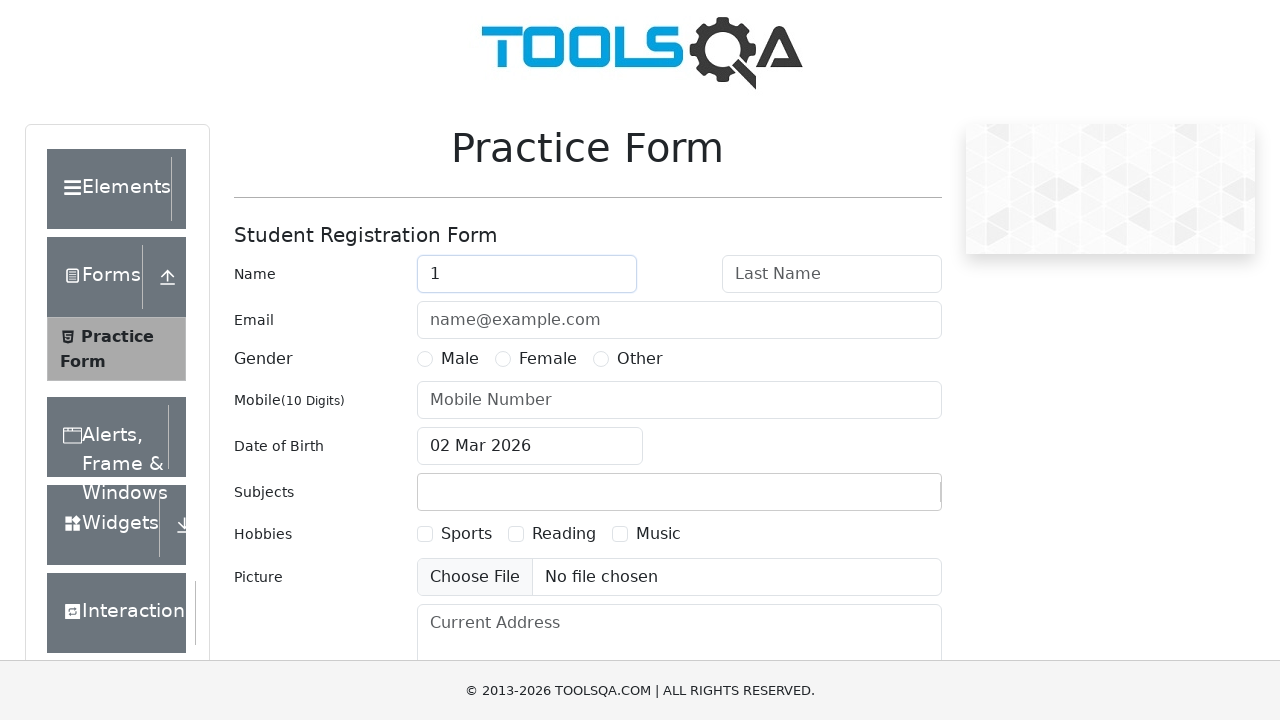

Filled last name field with '1' on #lastName
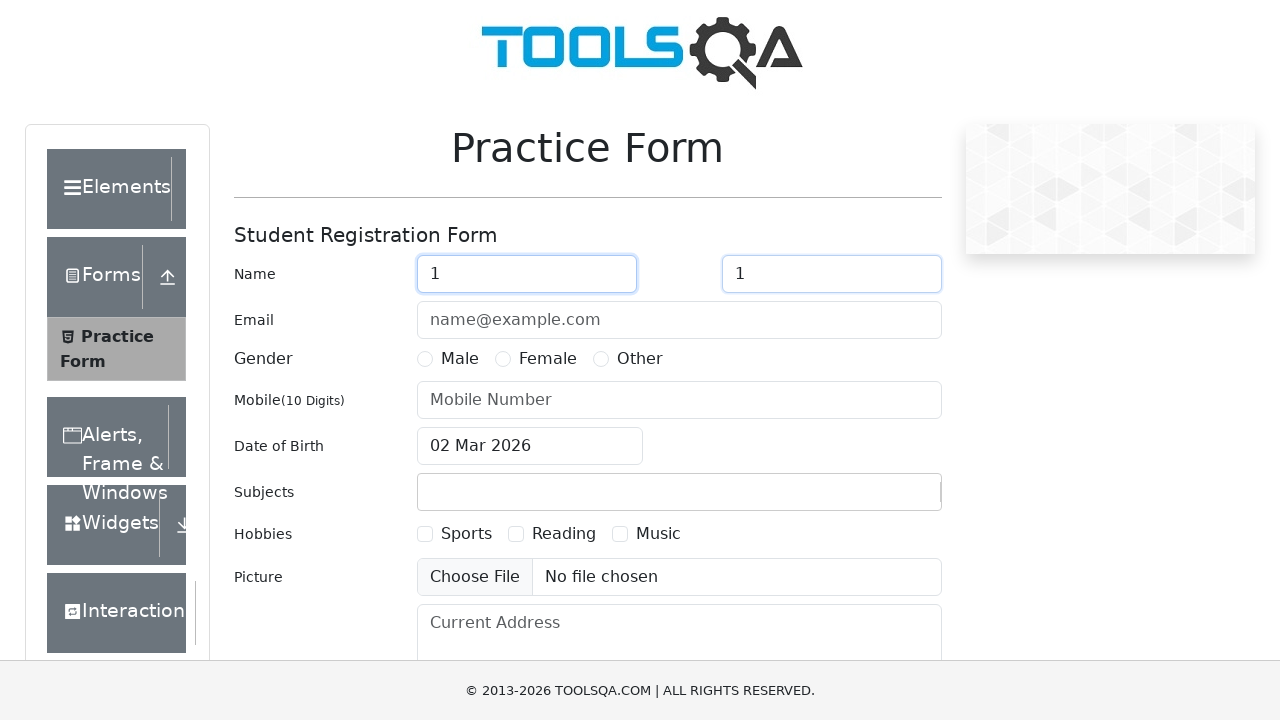

Selected Female gender option at (548, 359) on label[for='gender-radio-2']
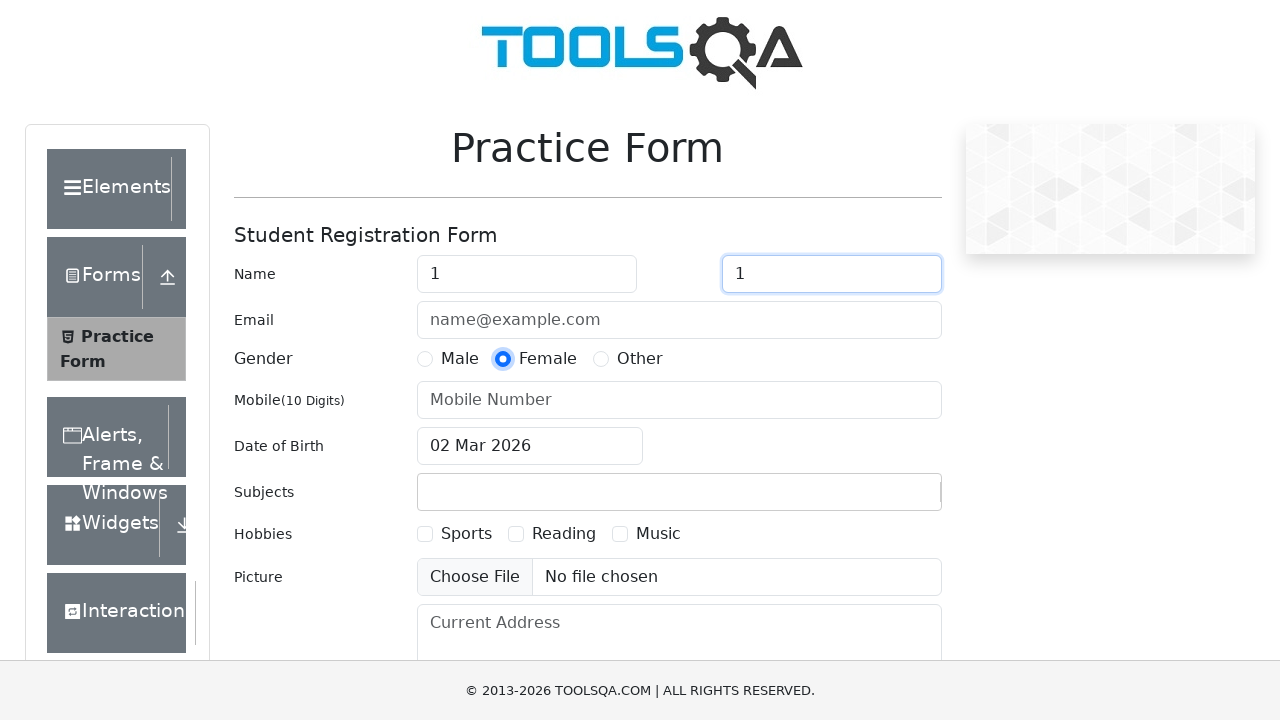

Filled mobile number field with '1234567890' on #userNumber
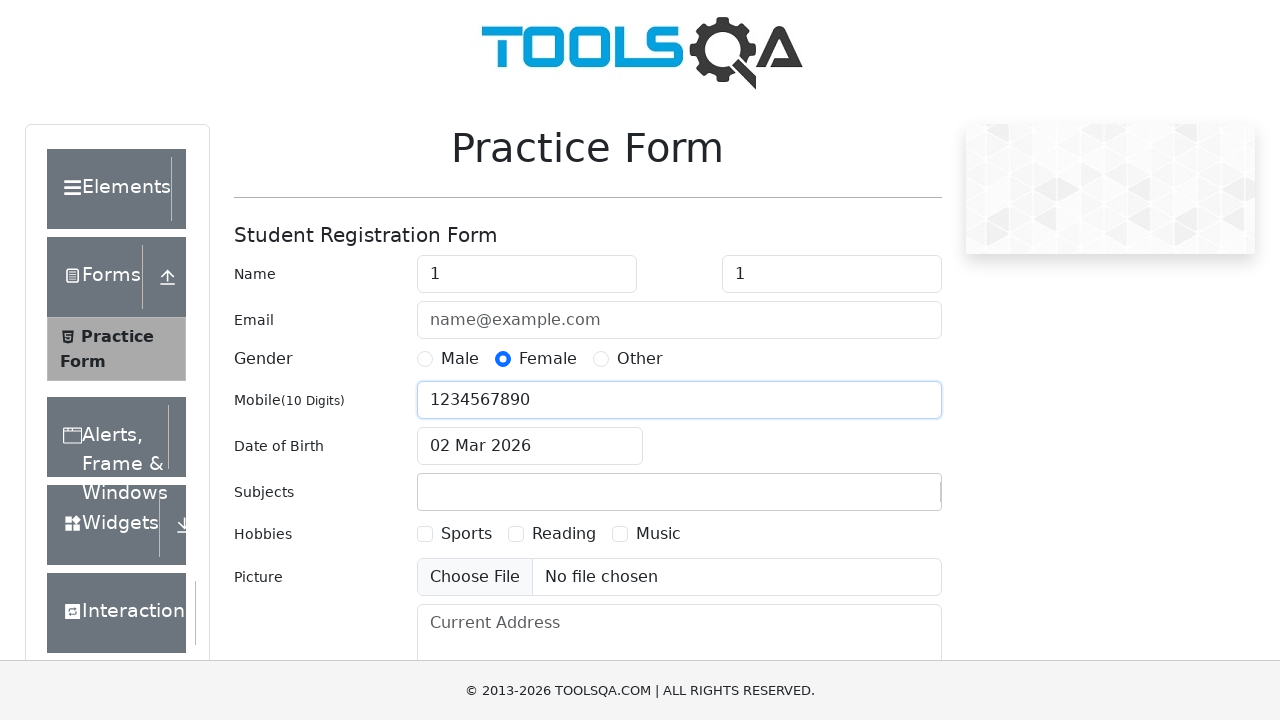

Clicked submit button to register student at (885, 499) on #submit
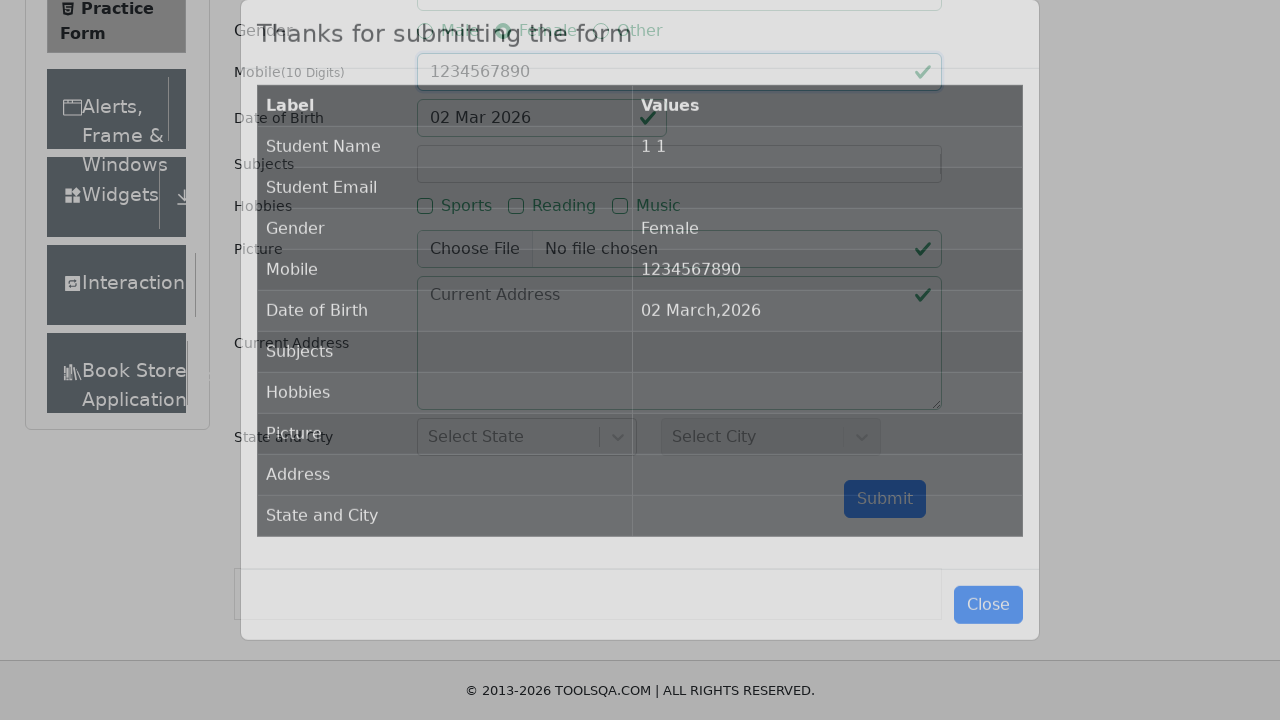

Results modal appeared
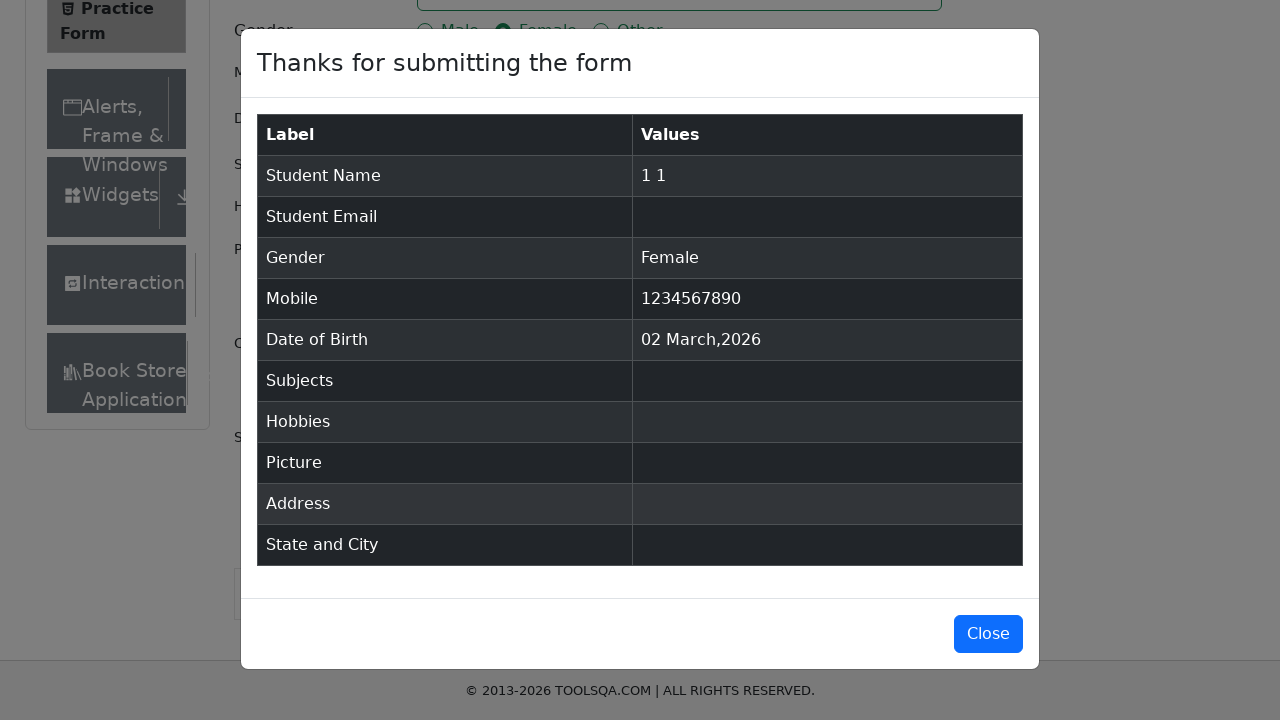

Verified student name '1 1' displayed in results
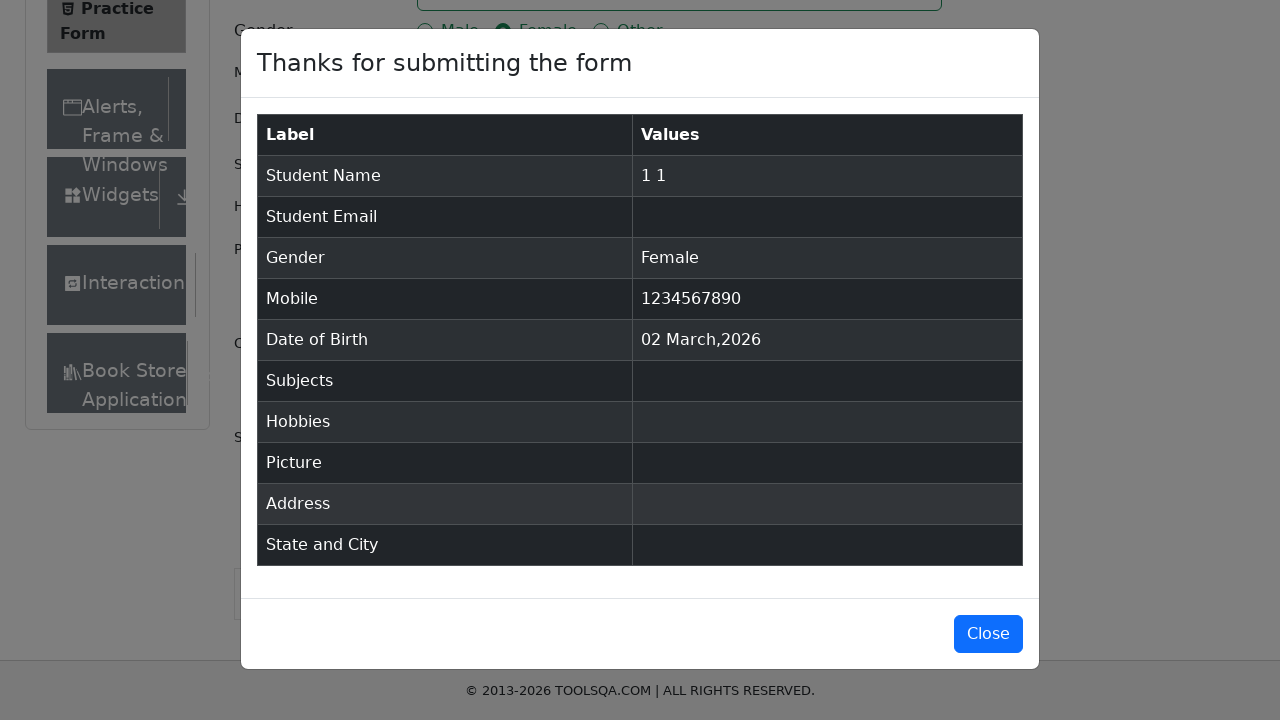

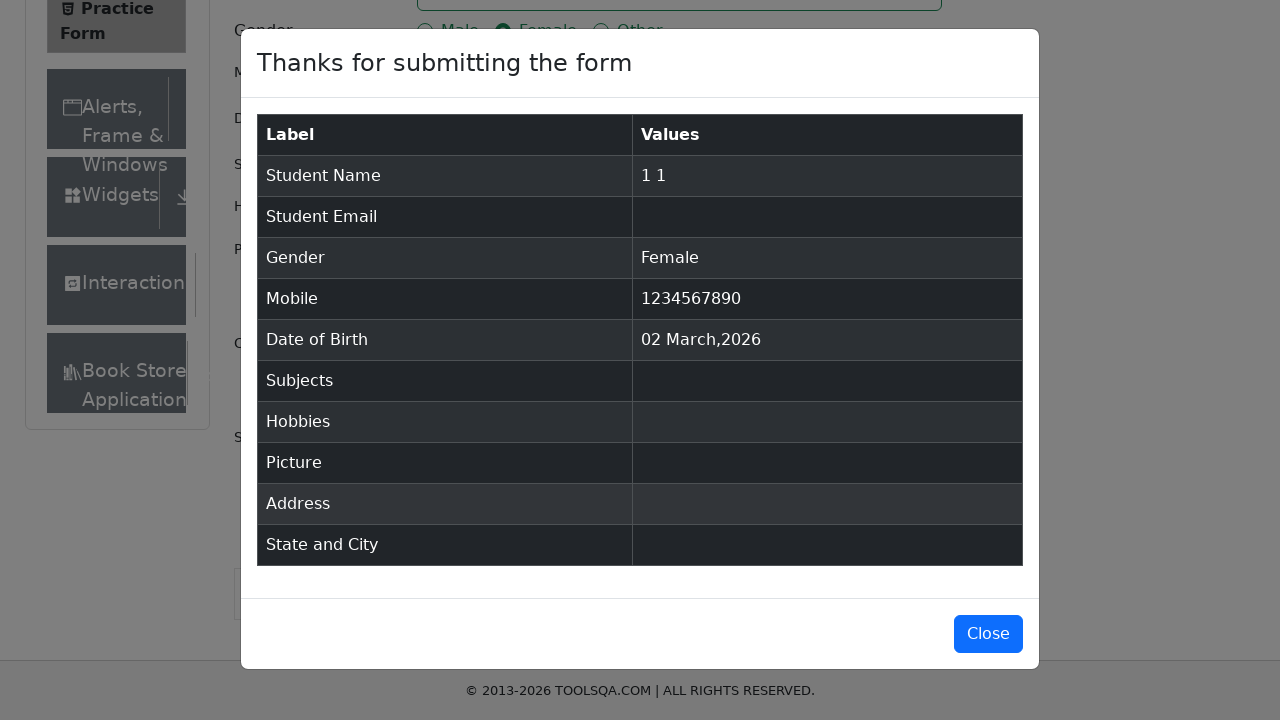